Tests the stock ticker search functionality on earningswhispers.com by entering a ticker symbol (adsk) and submitting the search form using the Enter key.

Starting URL: https://www.earningswhispers.com/

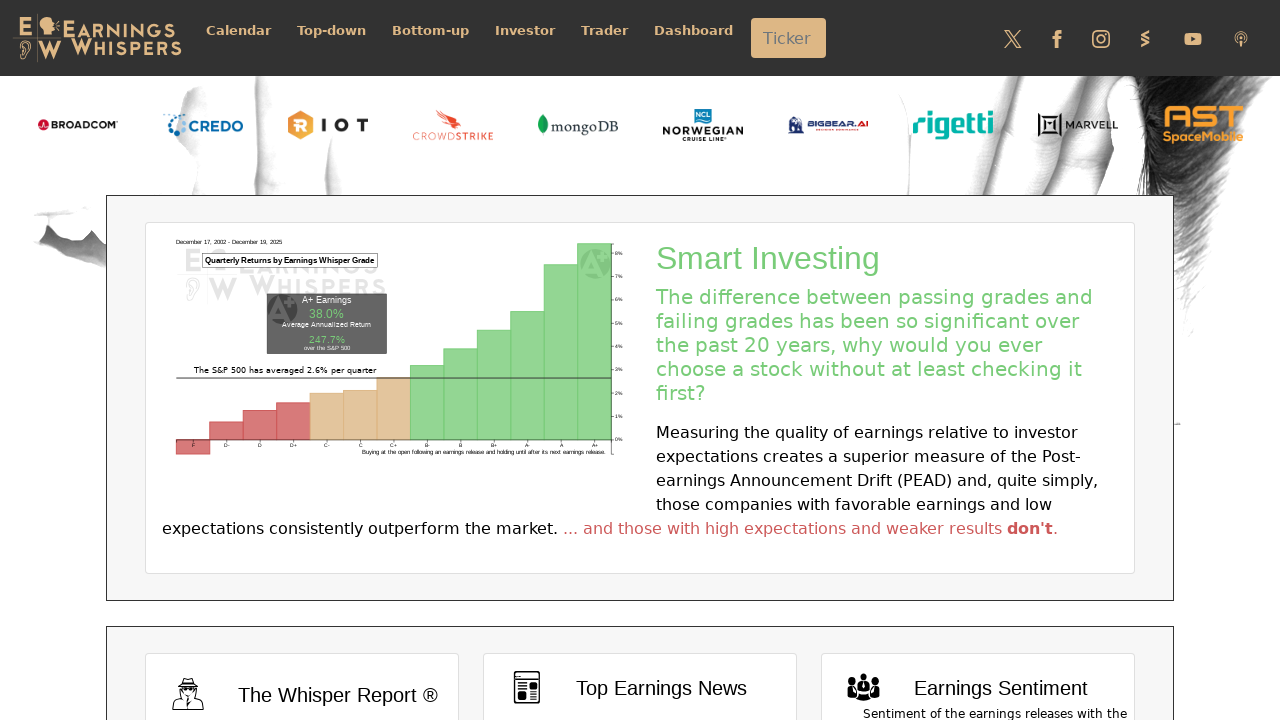

Filled ticker search input with 'adsk' on input[placeholder='Ticker']
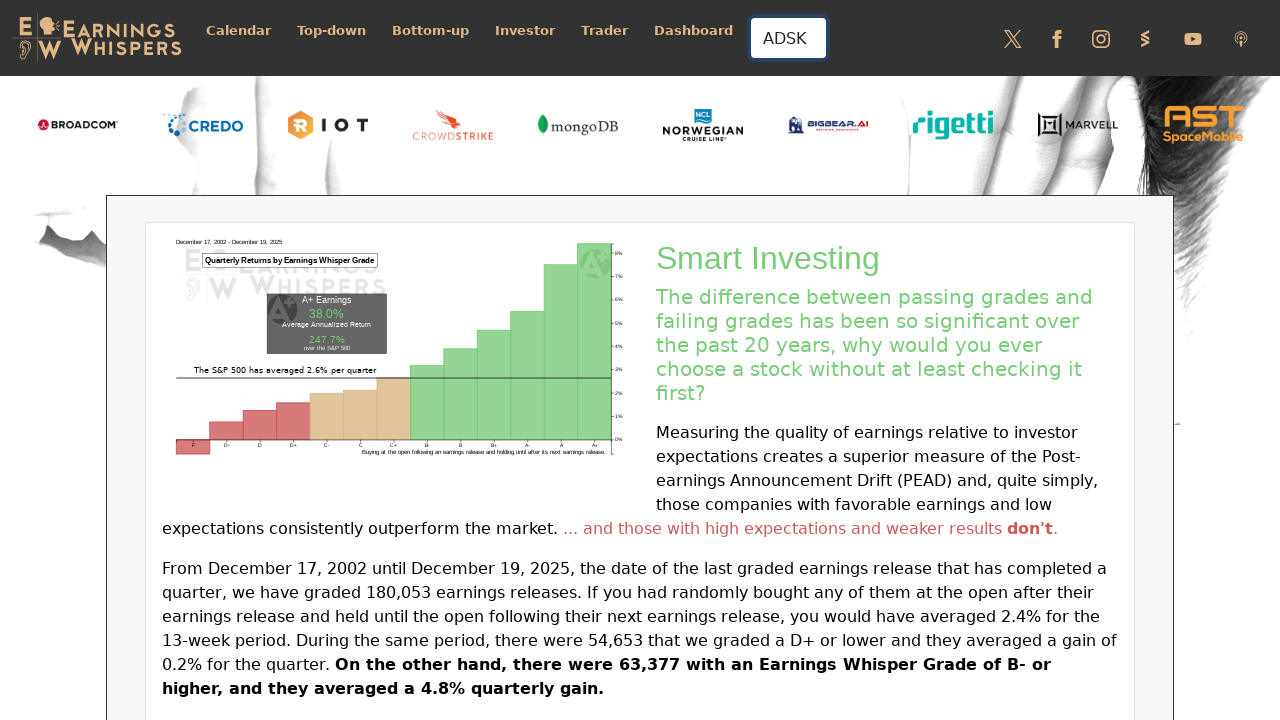

Pressed Enter to submit the ticker search form on input[placeholder='Ticker']
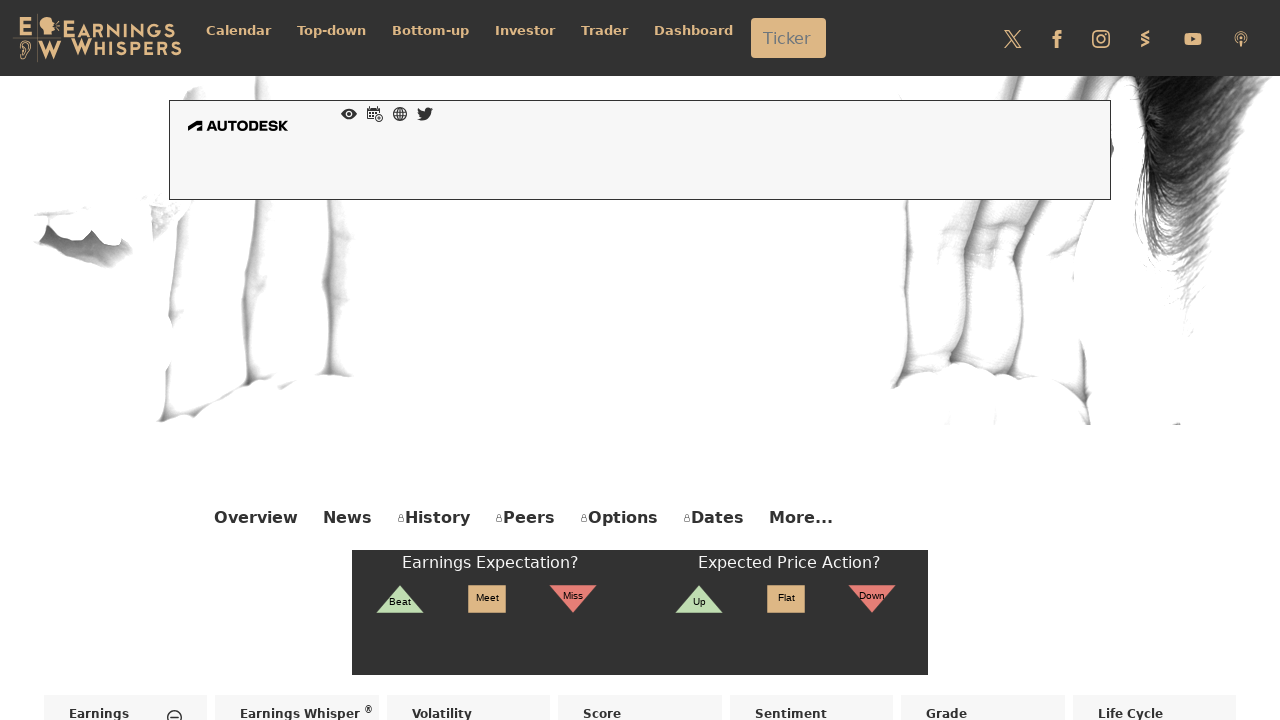

Waited for page to reach networkidle state after search submission
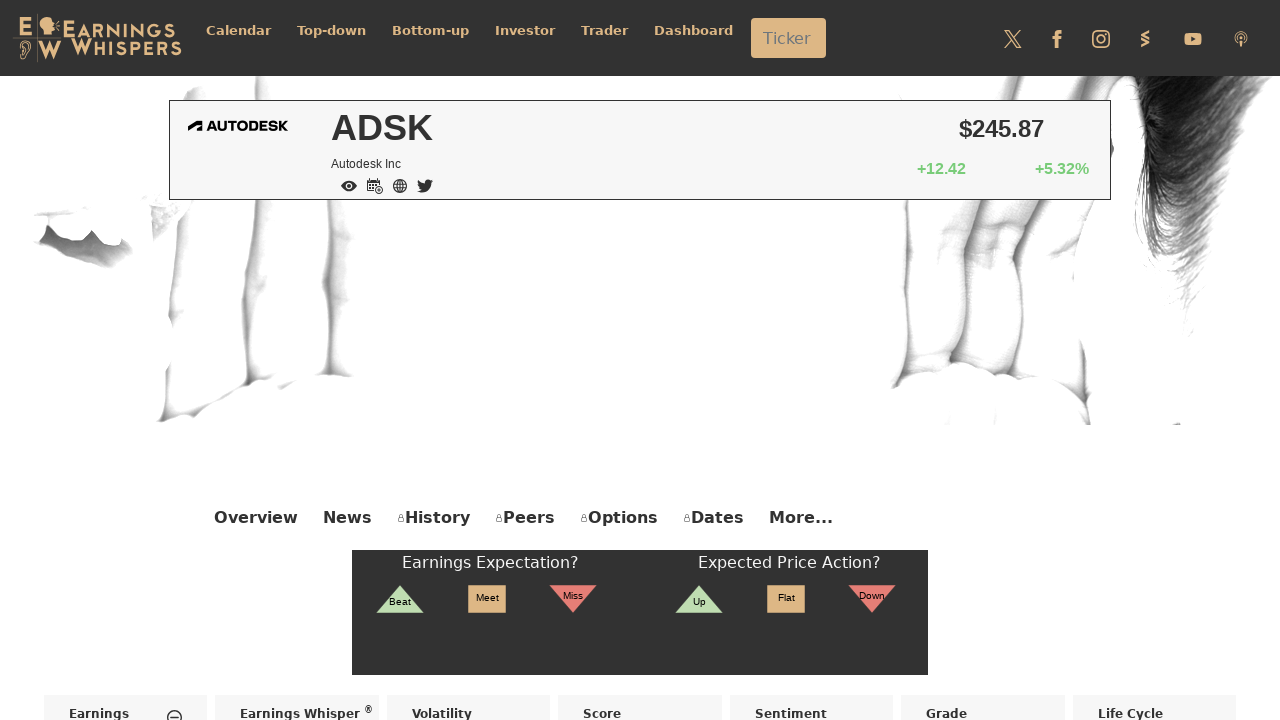

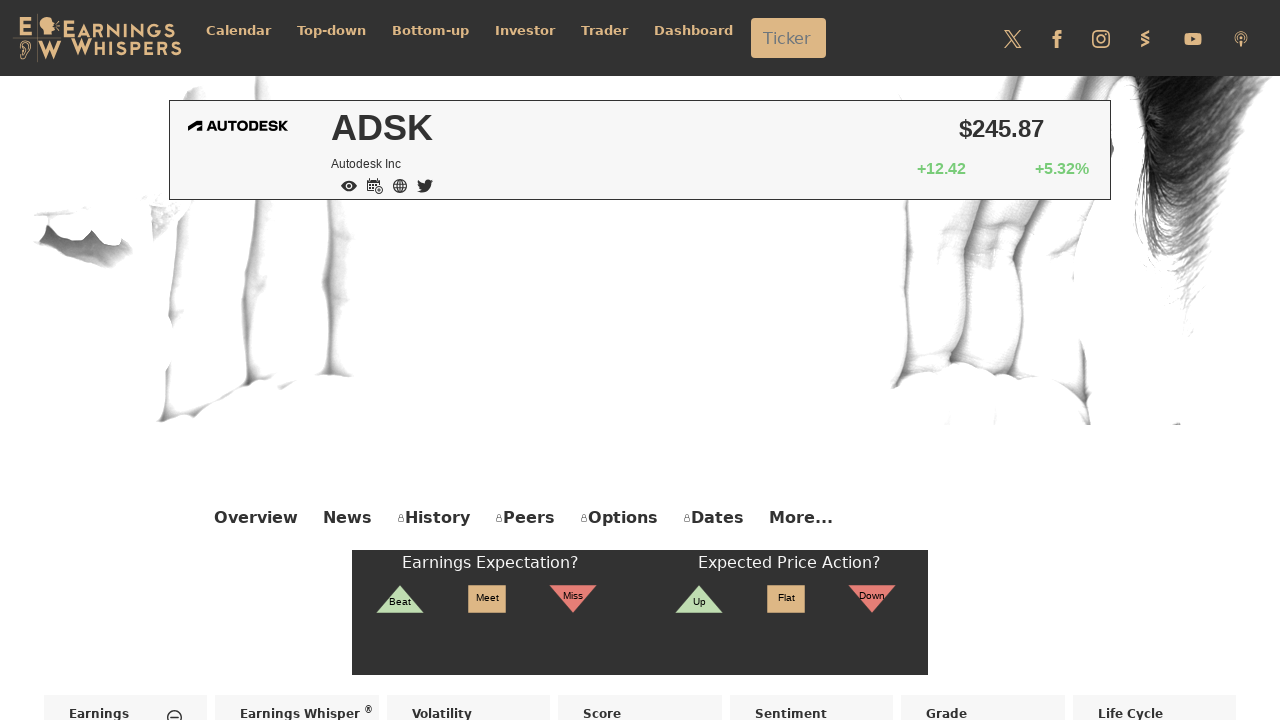